Navigates to the RedBus website homepage and verifies the page loads successfully.

Starting URL: https://redbus.in/

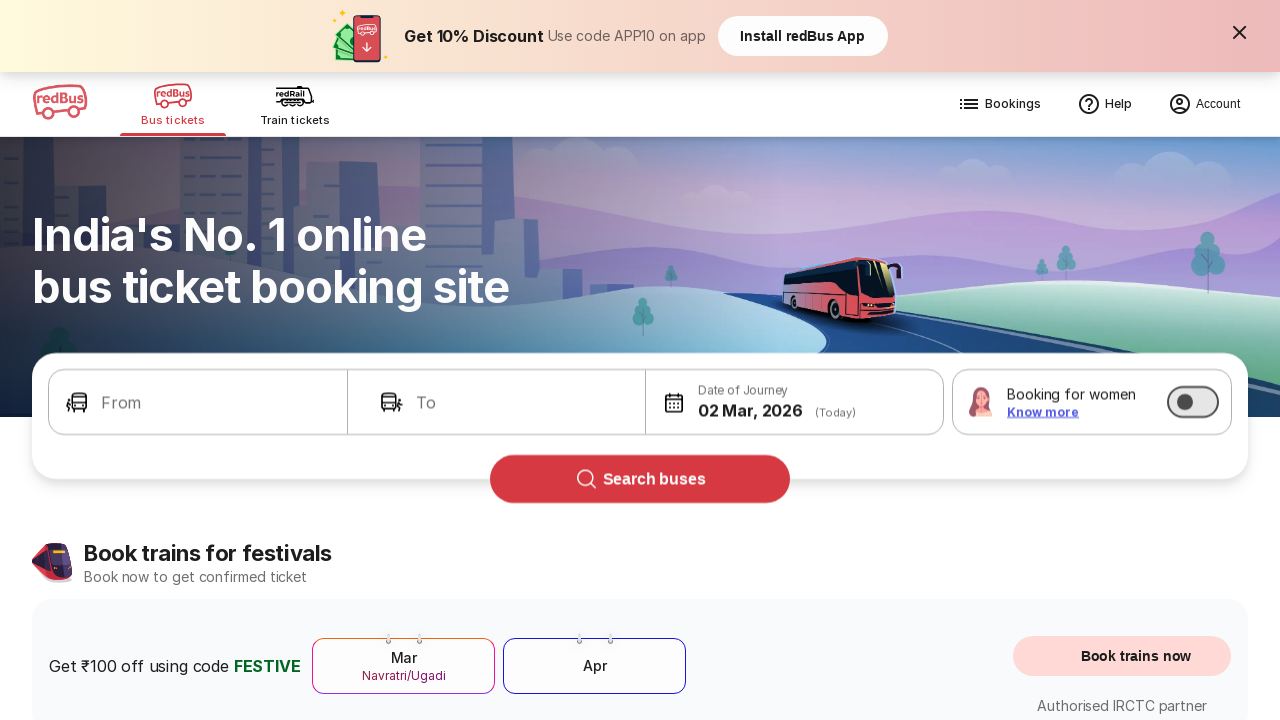

RedBus homepage loaded successfully - DOM content ready
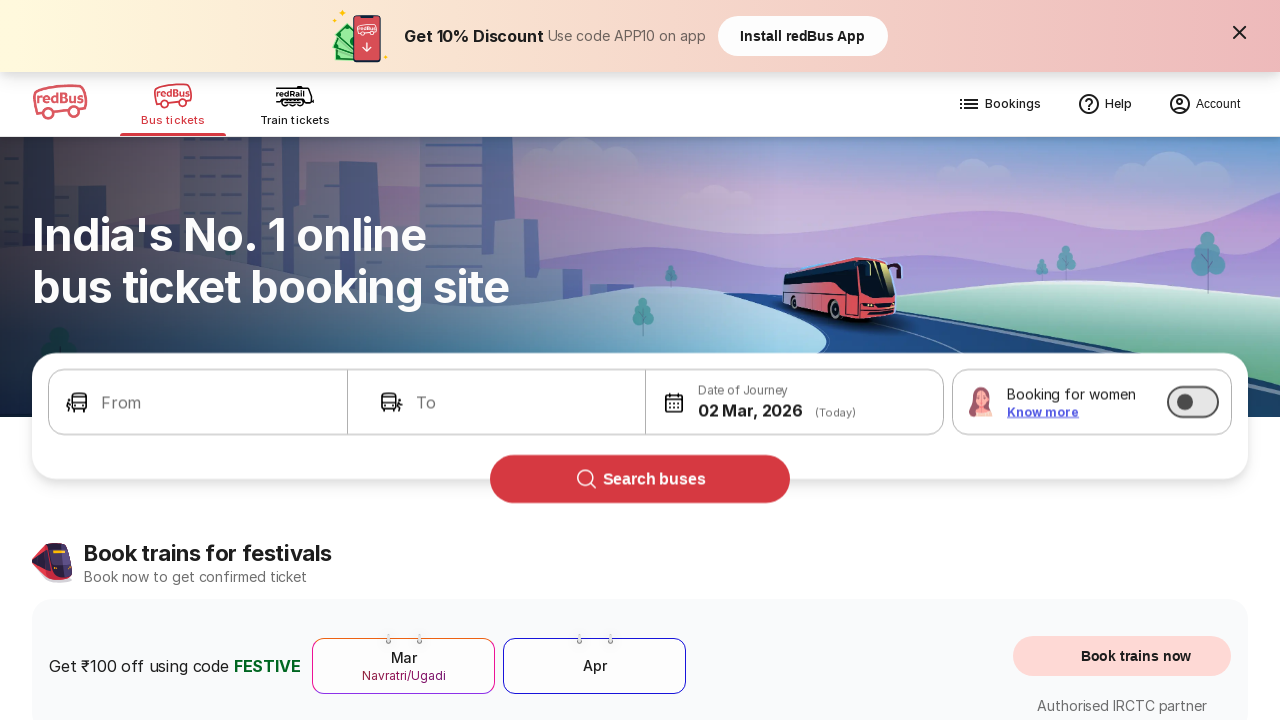

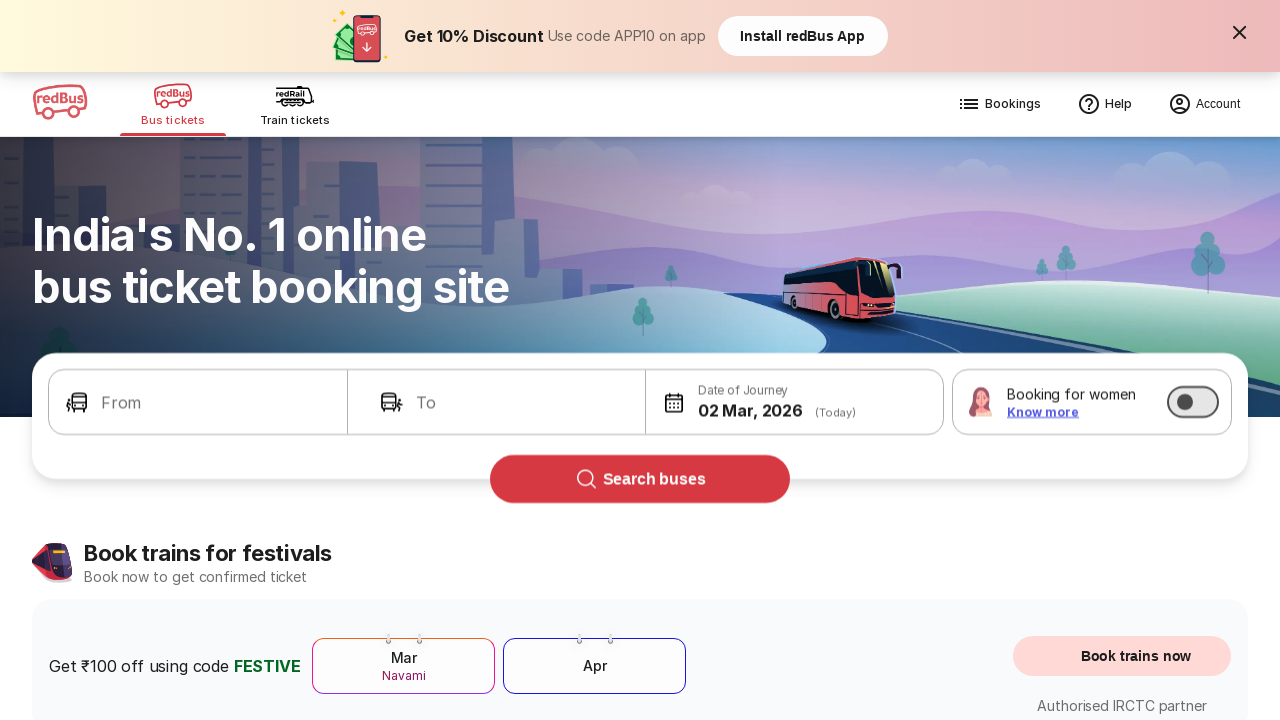